Tests JavaScript prompt alert handling by clicking a button that triggers a prompt, entering text into it, and accepting the alert

Starting URL: https://testpages.eviltester.com/styled/alerts/alert-test.html

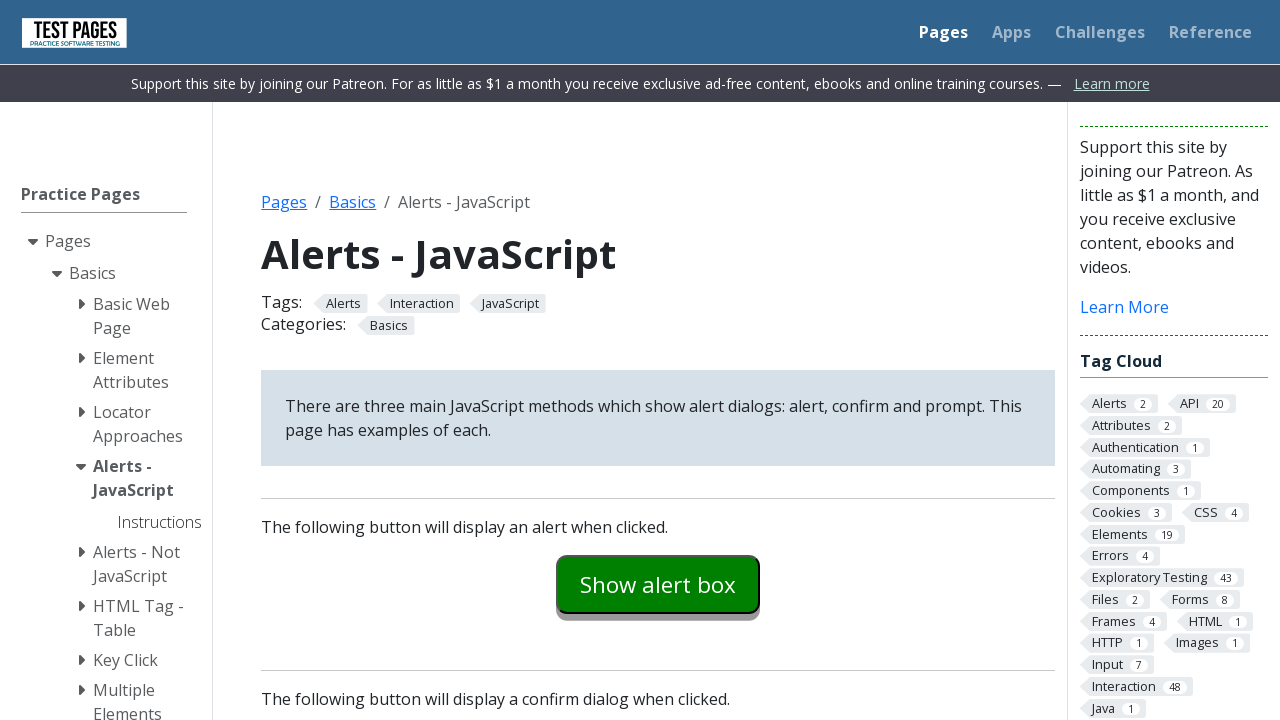

Set up dialog handler for prompt alert
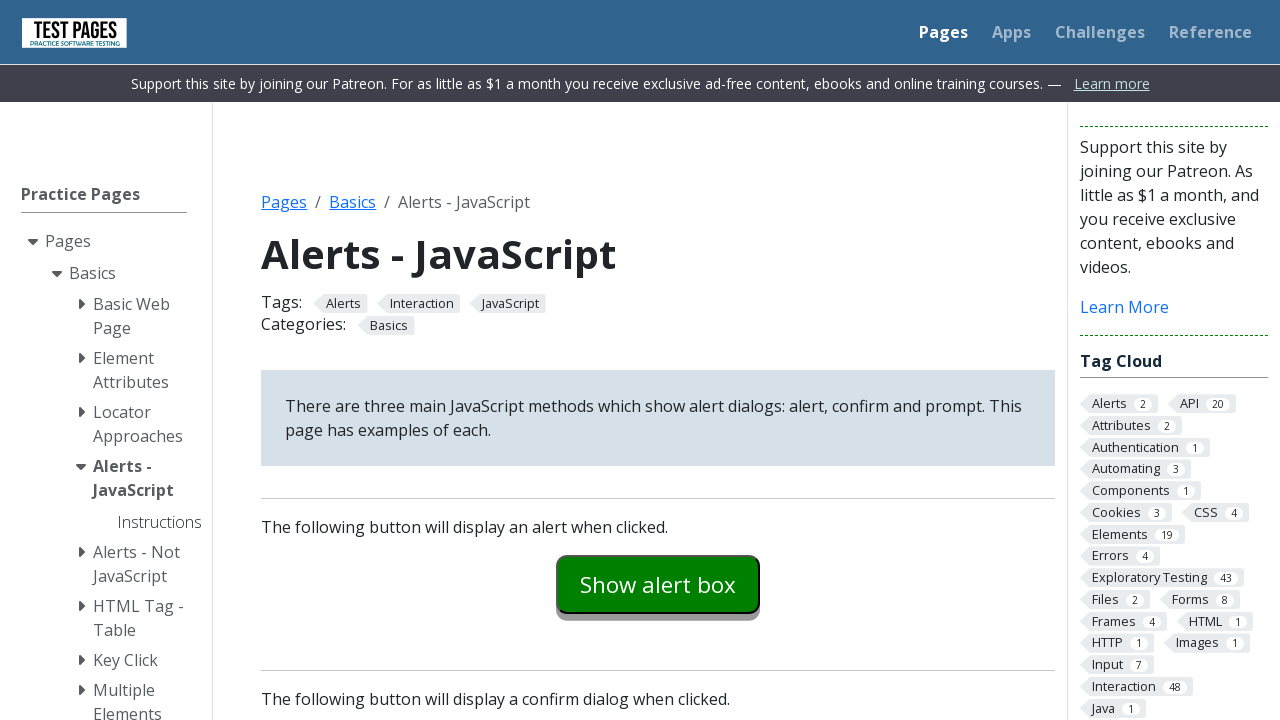

Clicked prompt example button to trigger alert at (658, 360) on #promptexample
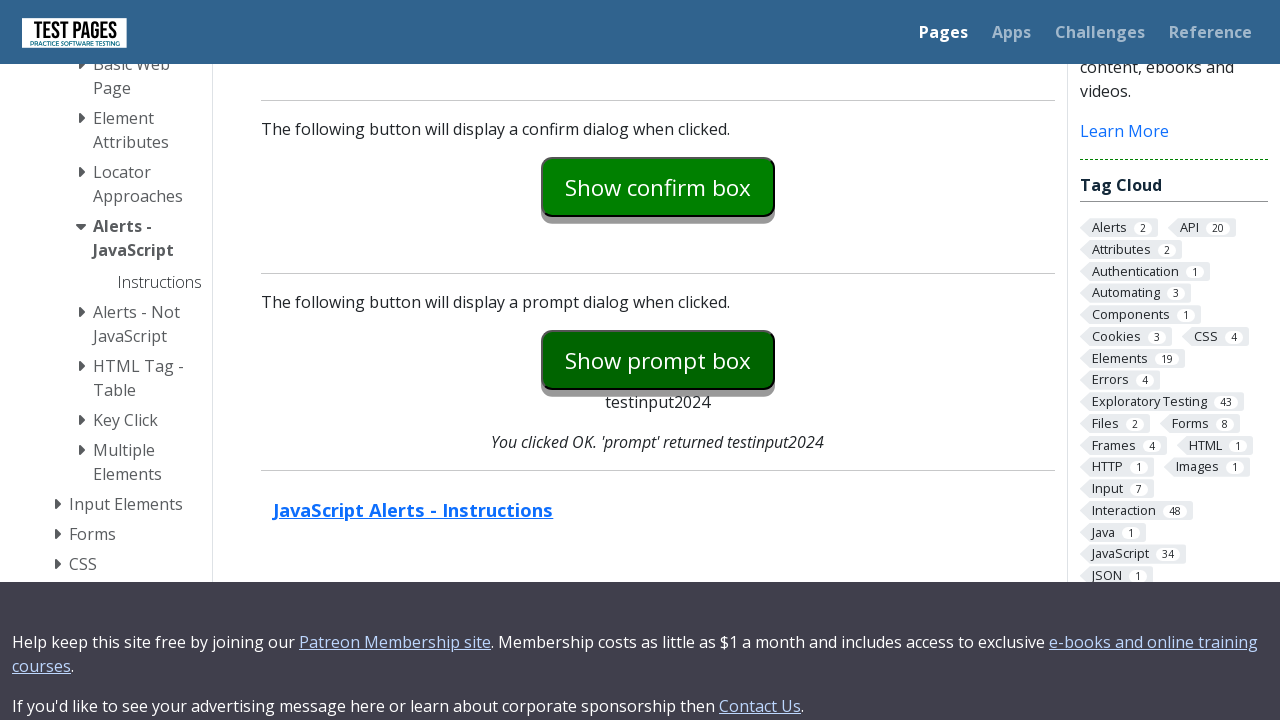

Waited for dialog to be handled
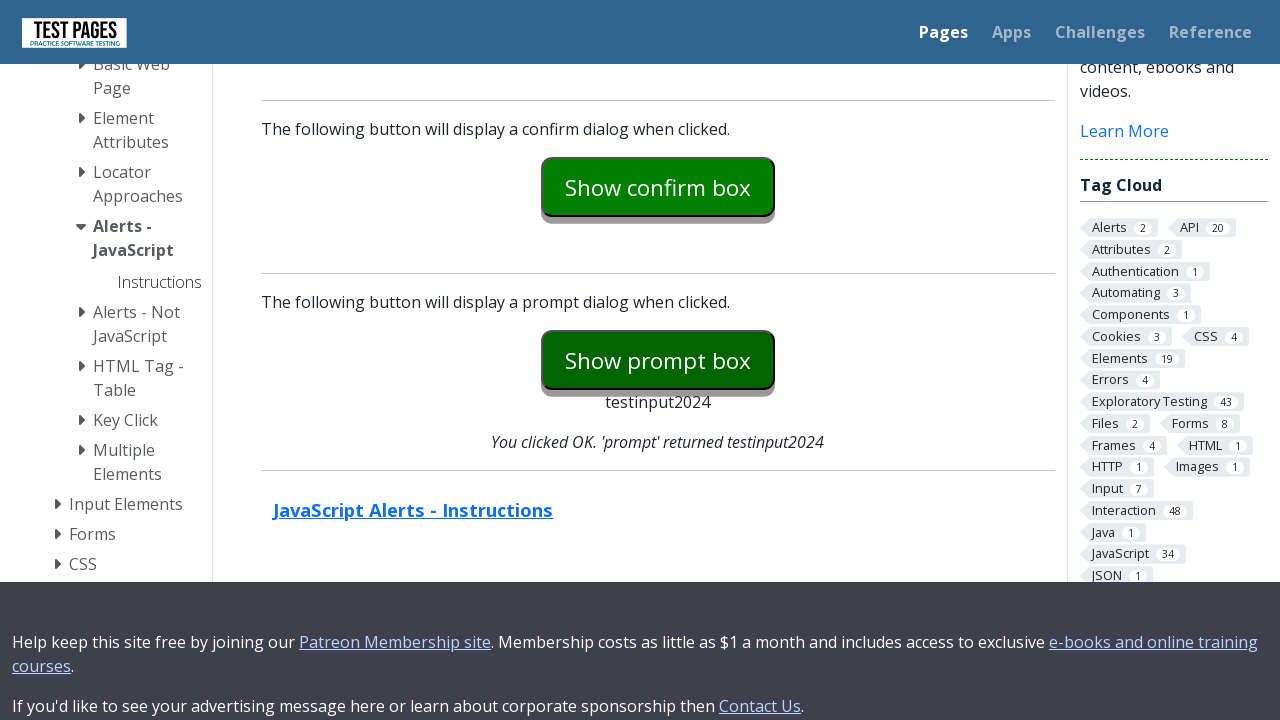

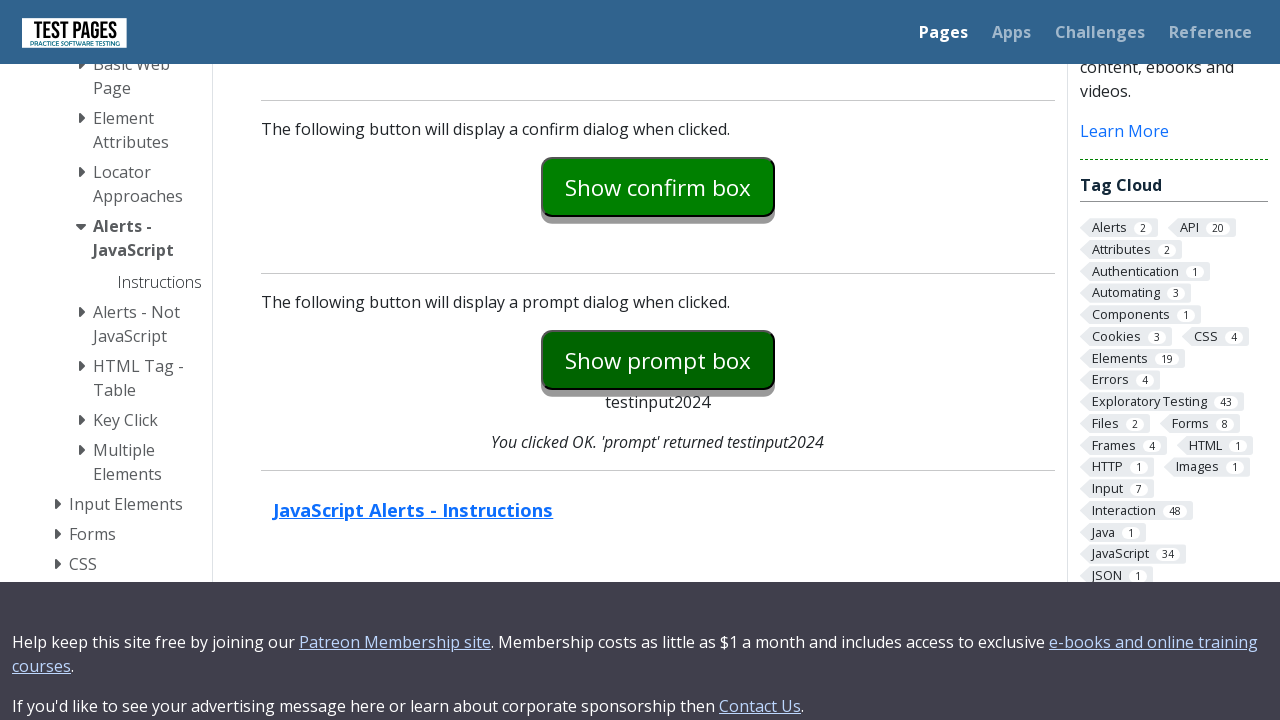